Navigates to ICICI Direct sector overview page and extracts data from a specific row in the sector table

Starting URL: https://www.icicidirect.com/equity/sector-overview

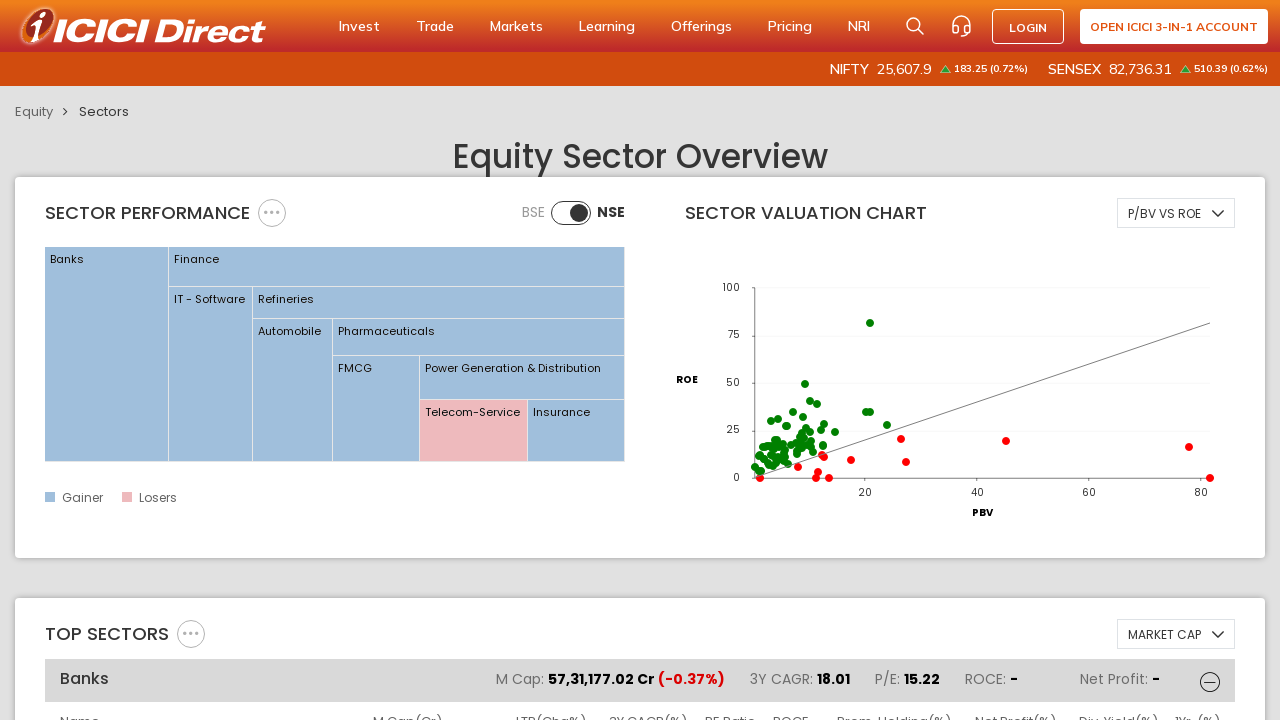

Waited for sector table to load
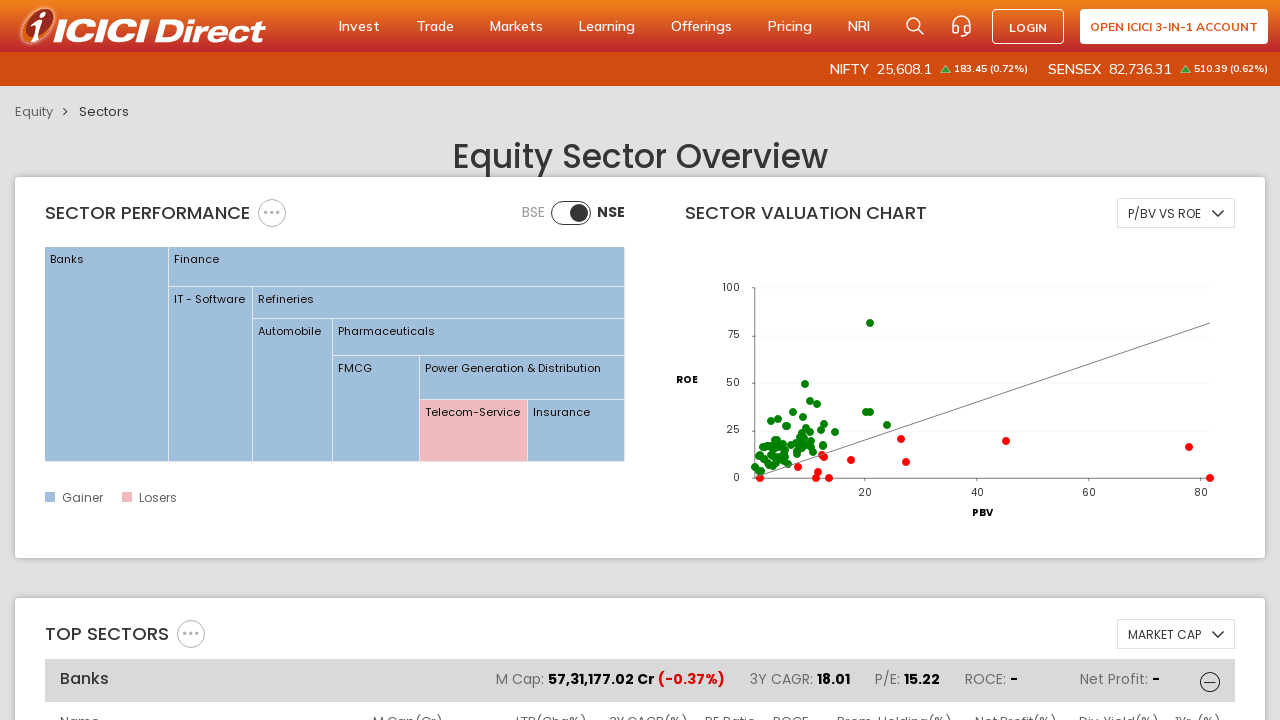

Located the sector overview table
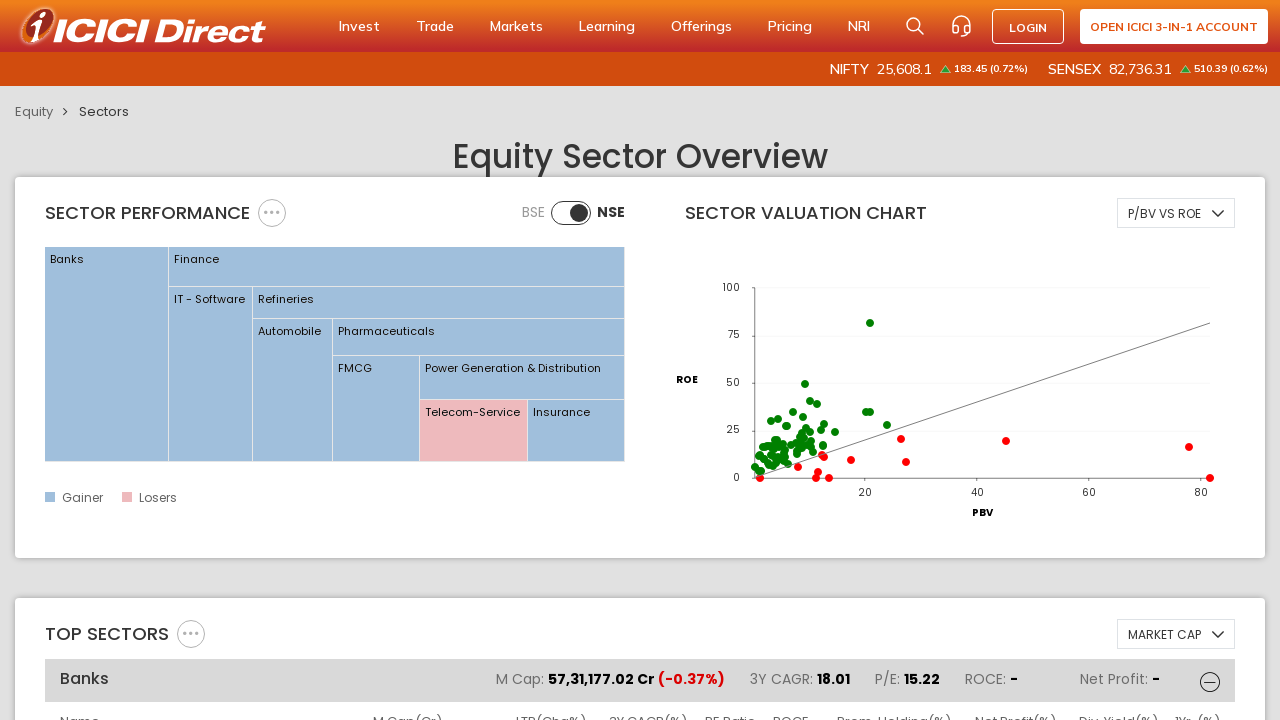

Retrieved all rows from the table
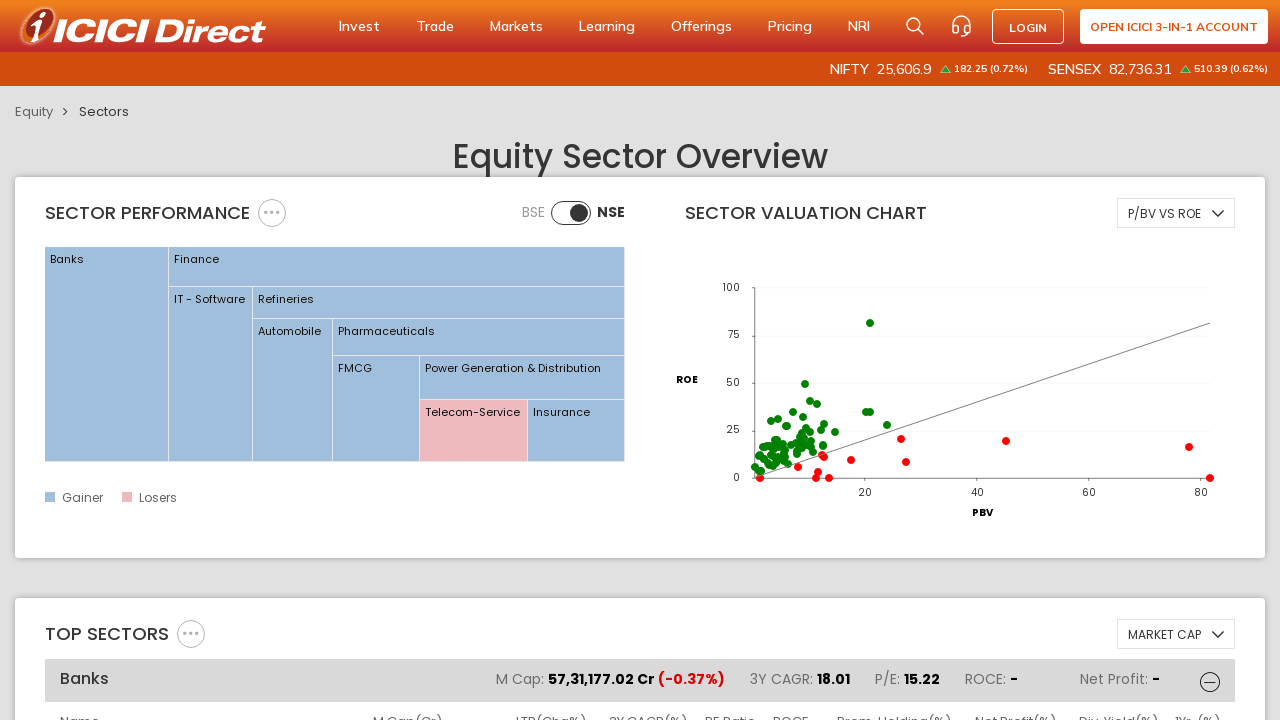

Selected the 4th data row from the table
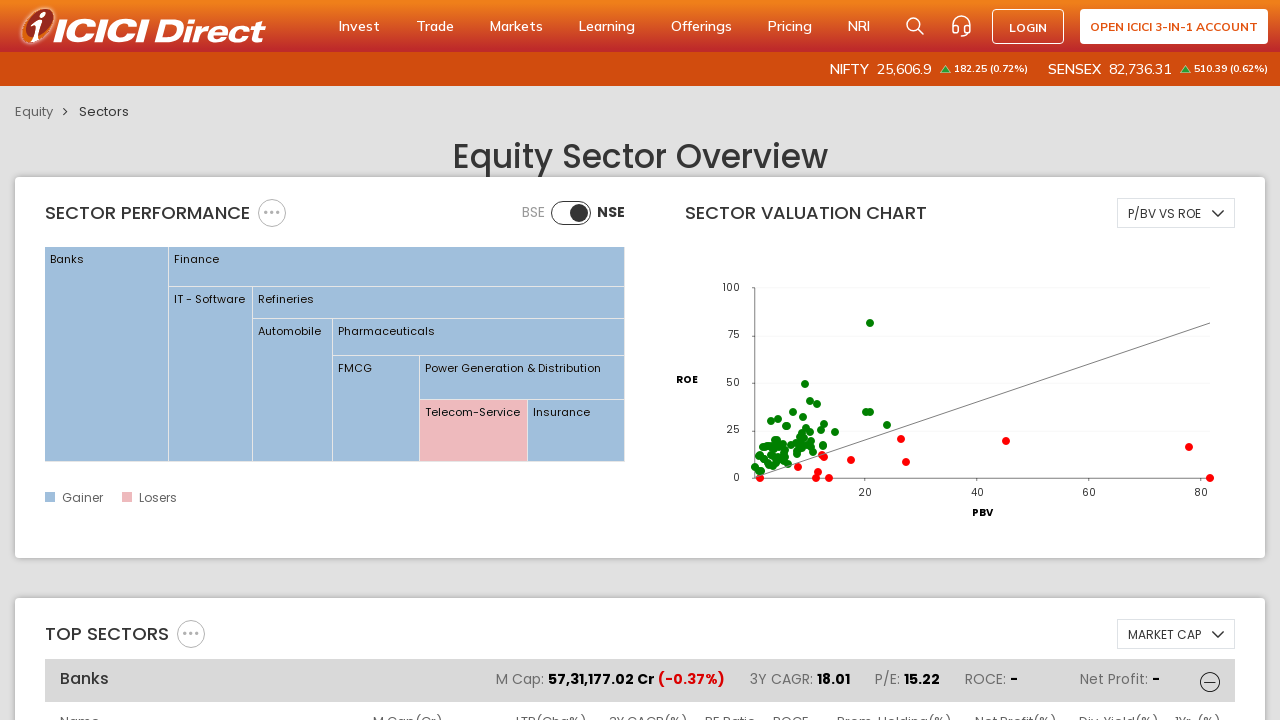

Retrieved all cells from the selected row
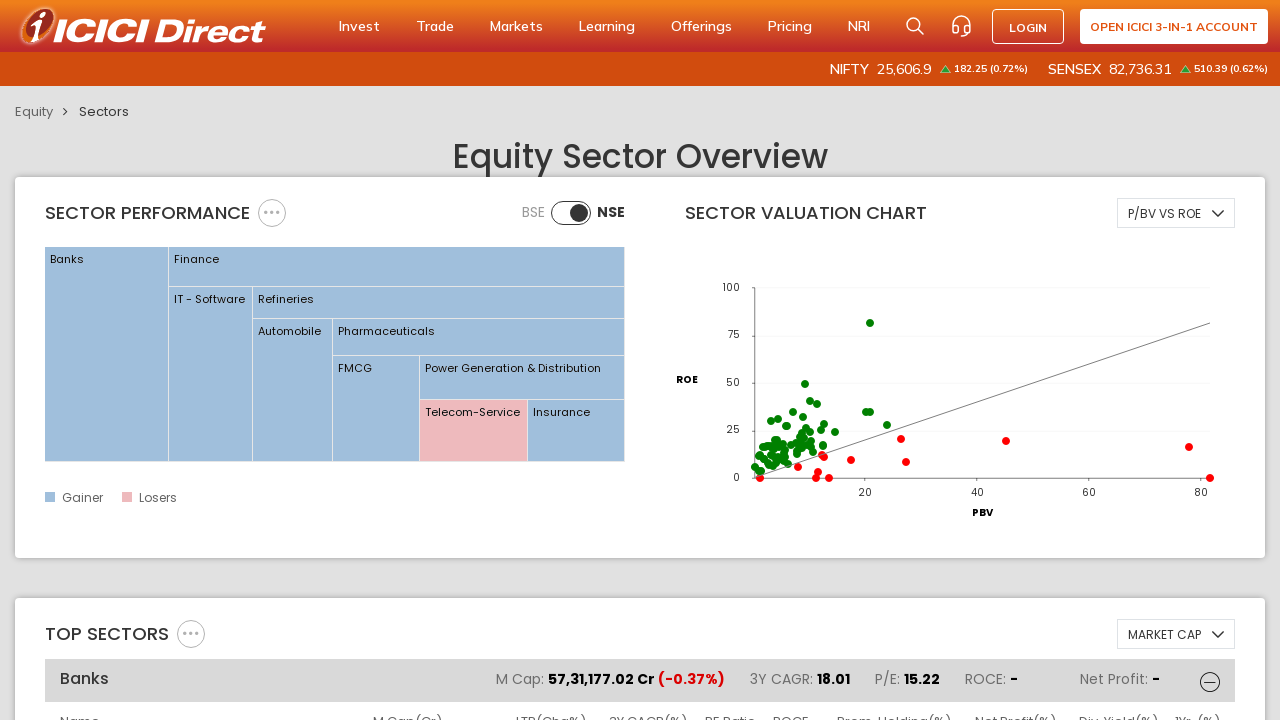

Extracted company name from cell 0
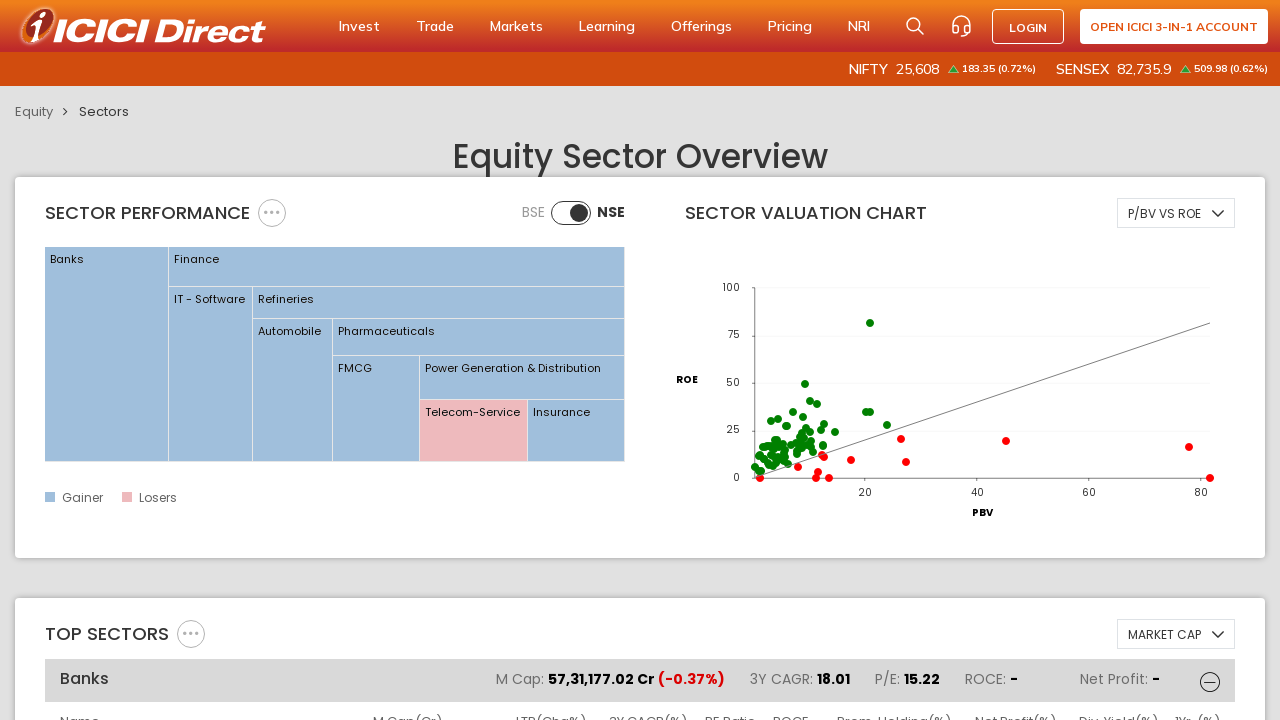

Extracted capital value from cell 1
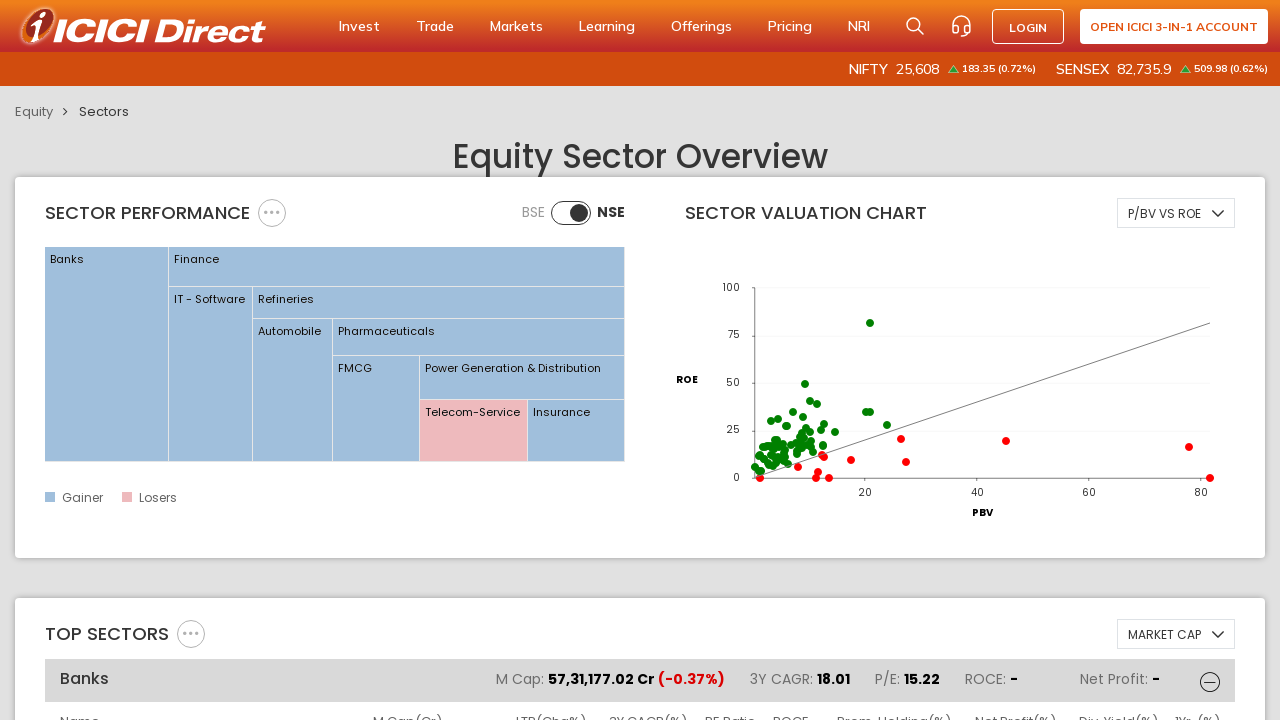

Extracted net profit value from cell 7
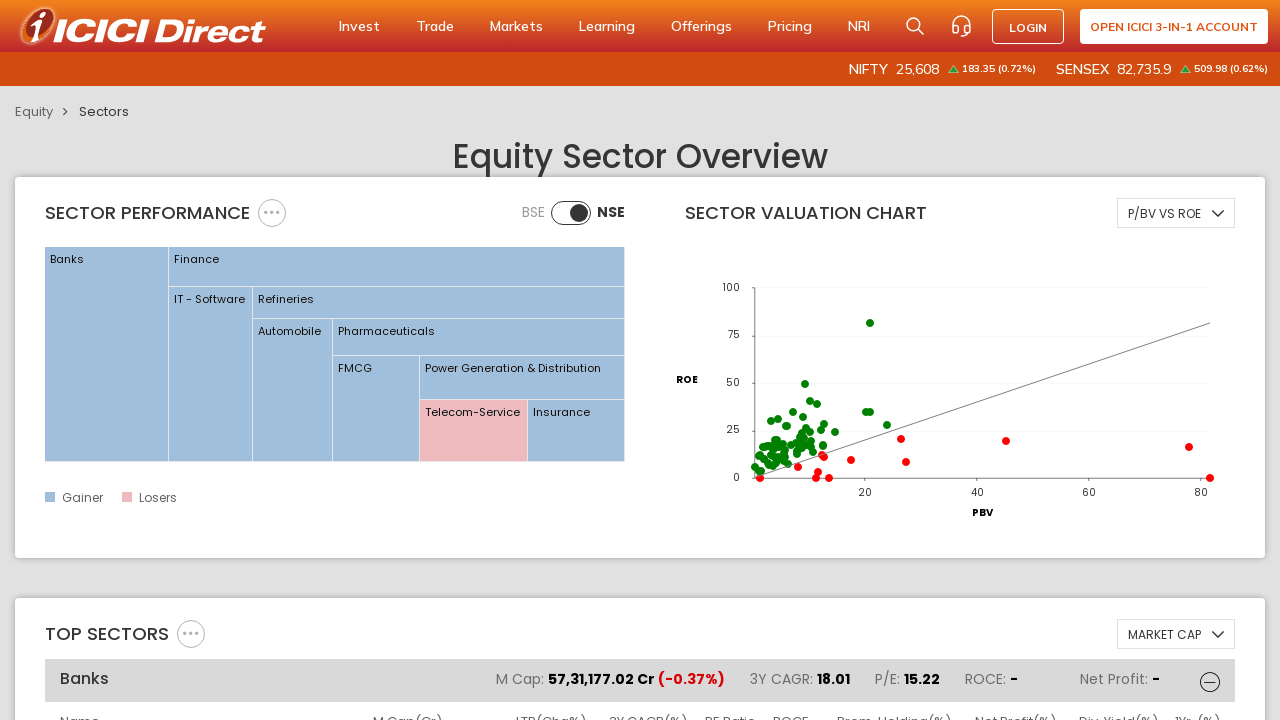

Extracted yearly profit value from cell 9
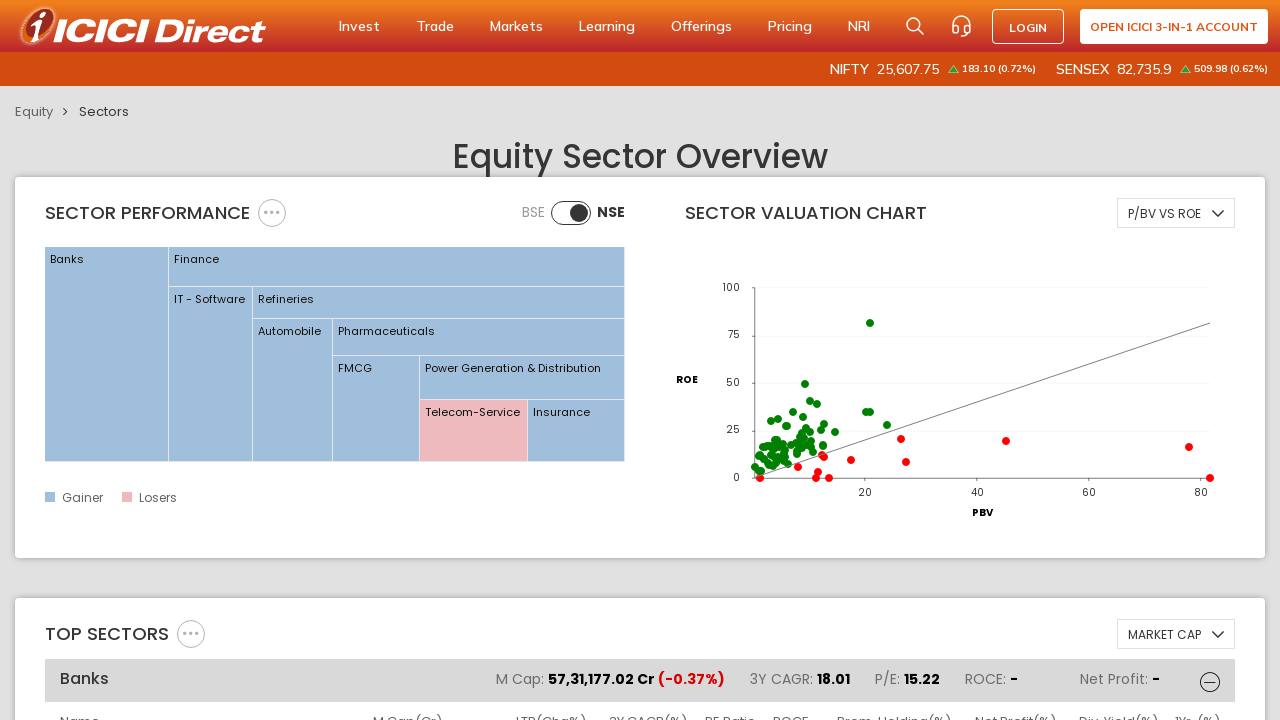

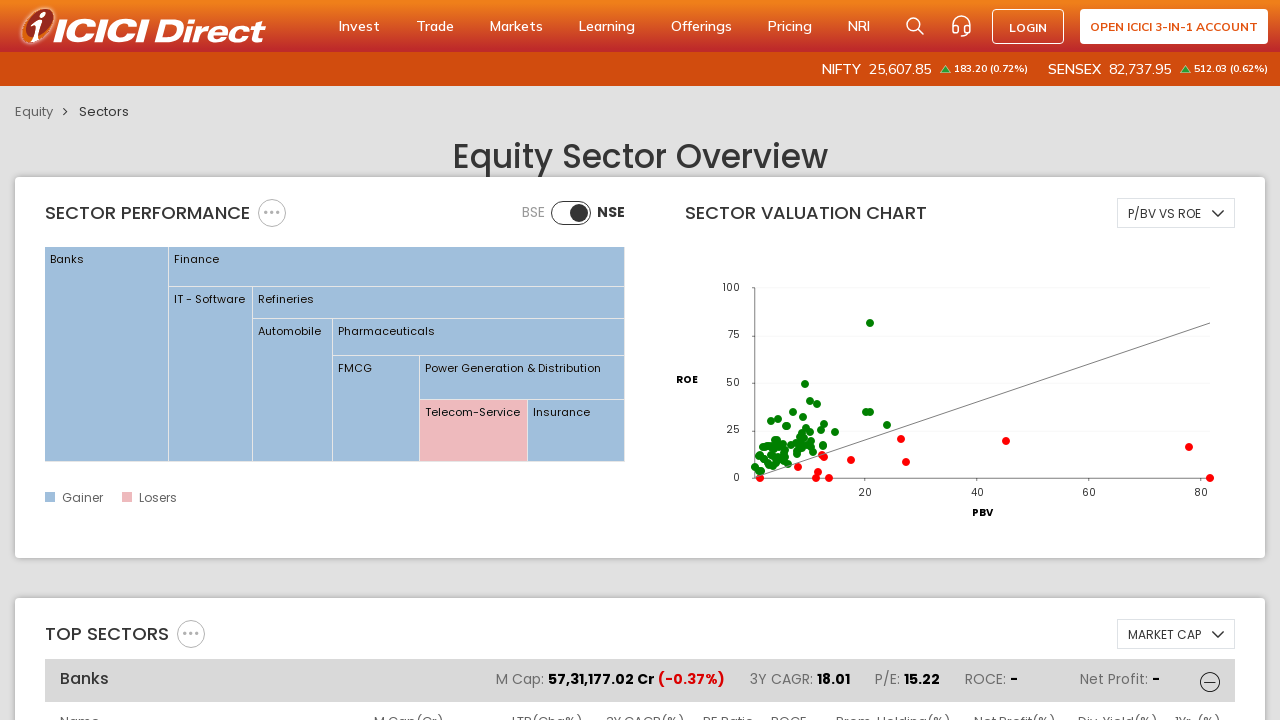